Tests iframe handling by switching between nested iframes to fill form fields (first name, last name, email) and then switching back to the main content to click a button.

Starting URL: https://letcode.in/frame

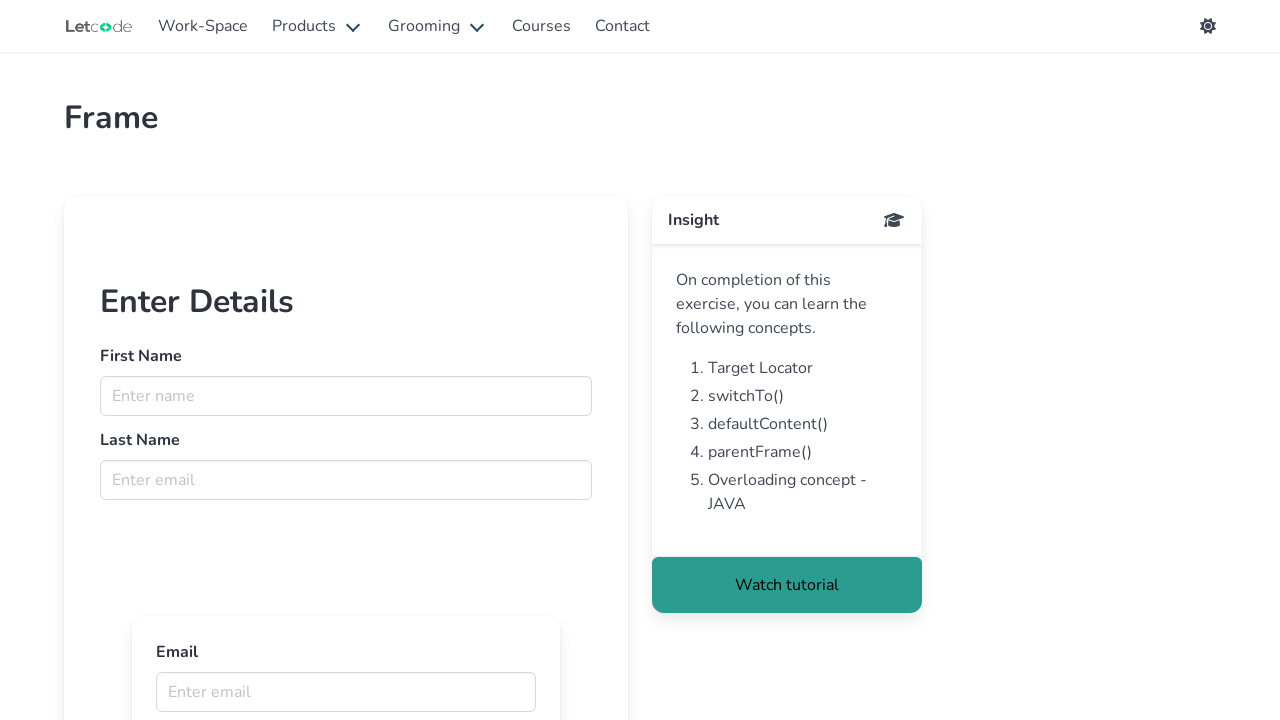

Located first iframe with id 'firstFr'
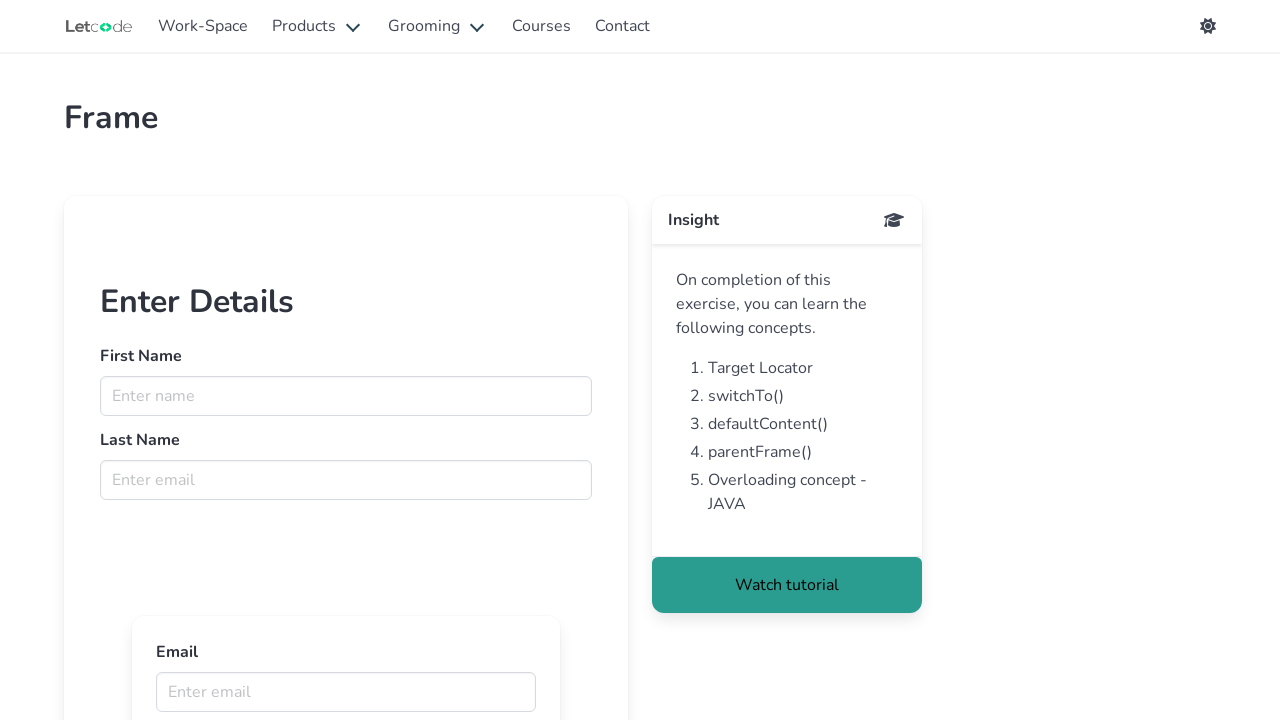

Filled first name field with 'Sona' in first iframe on #firstFr >> internal:control=enter-frame >> input[name='fname']
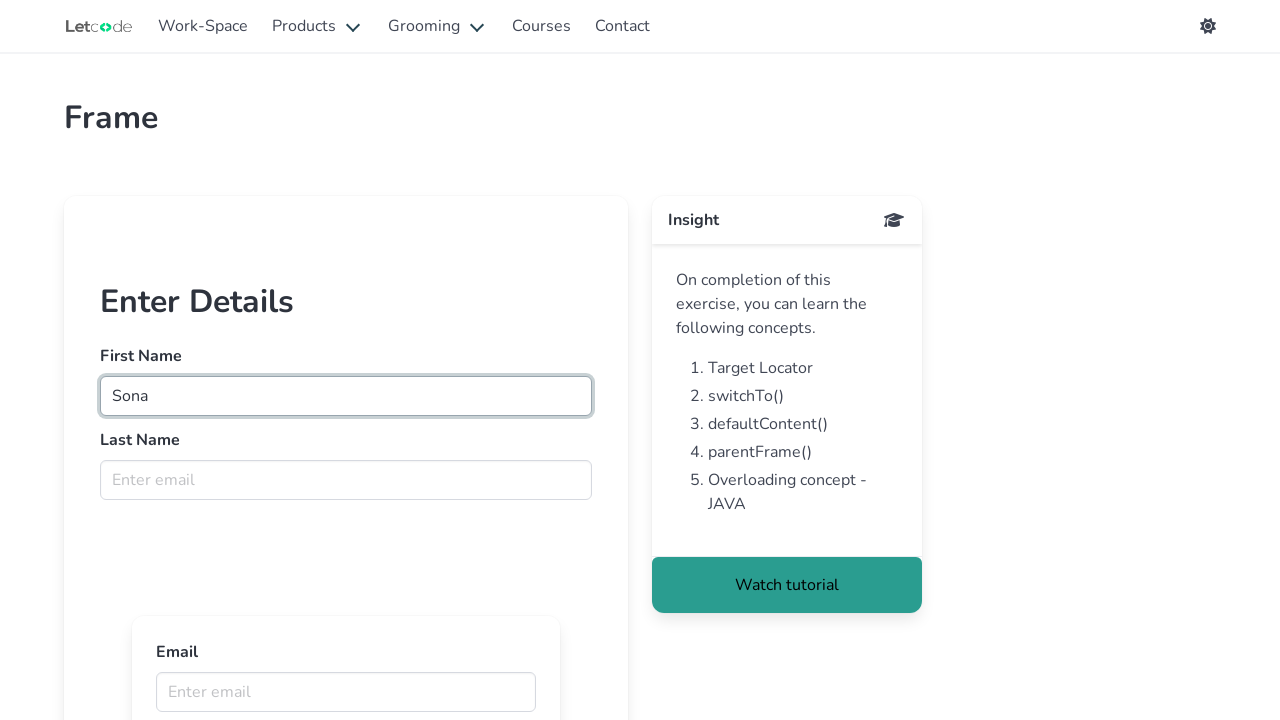

Filled last name field with 'Rana' in first iframe on #firstFr >> internal:control=enter-frame >> input[name='lname']
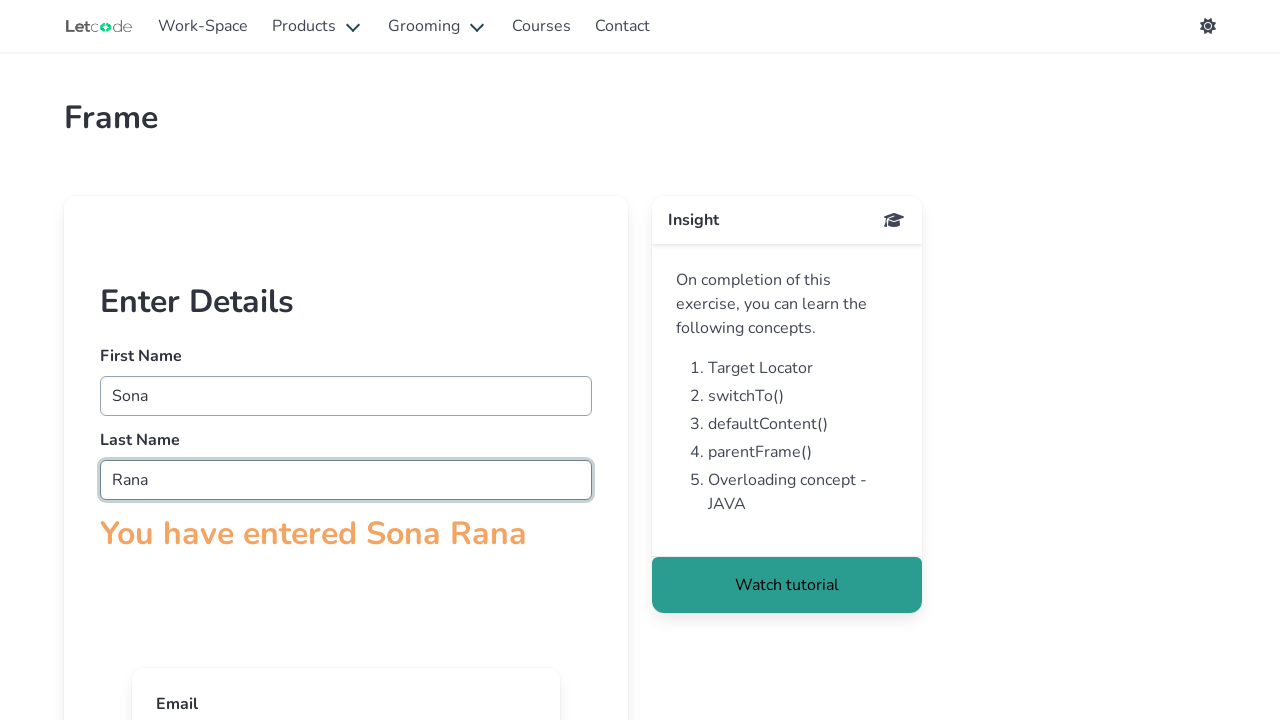

Located nested iframe inside first iframe
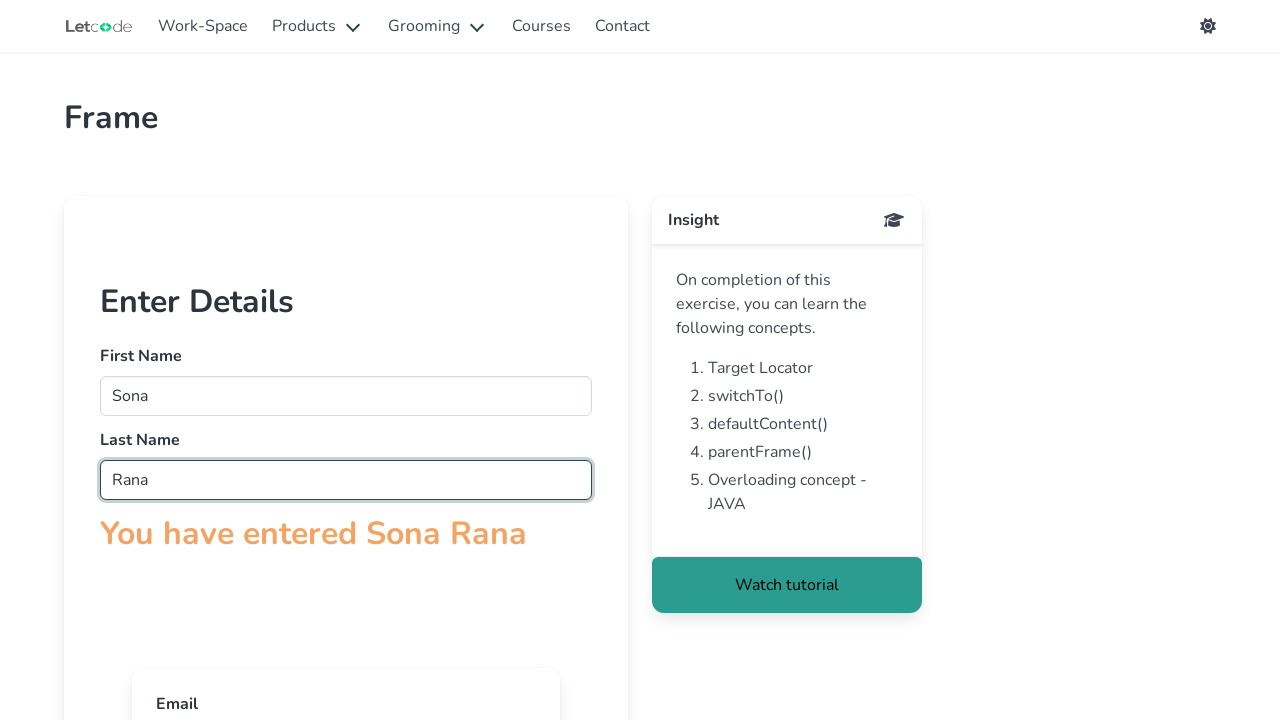

Filled email field with 'SonaRana@gmail.com' in nested iframe on #firstFr >> internal:control=enter-frame >> iframe >> nth=0 >> internal:control=
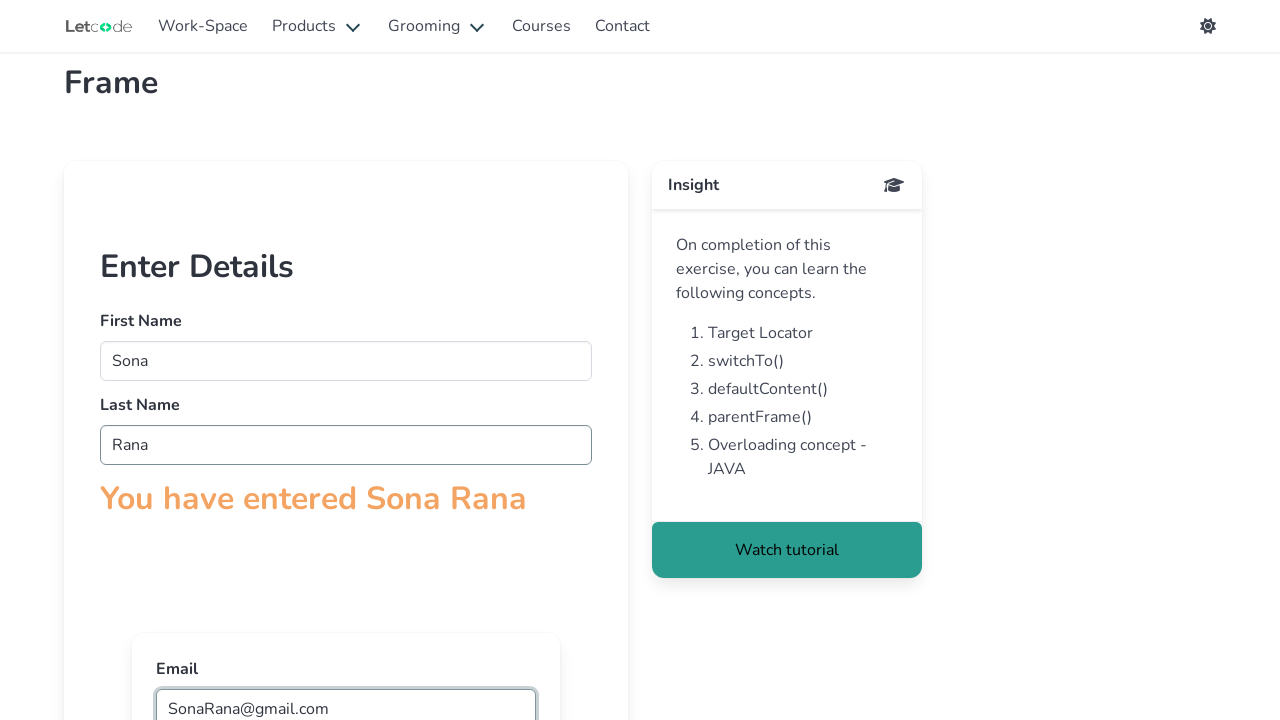

Updated last name field to 'Ranaly' in first iframe on #firstFr >> internal:control=enter-frame >> input[name='lname']
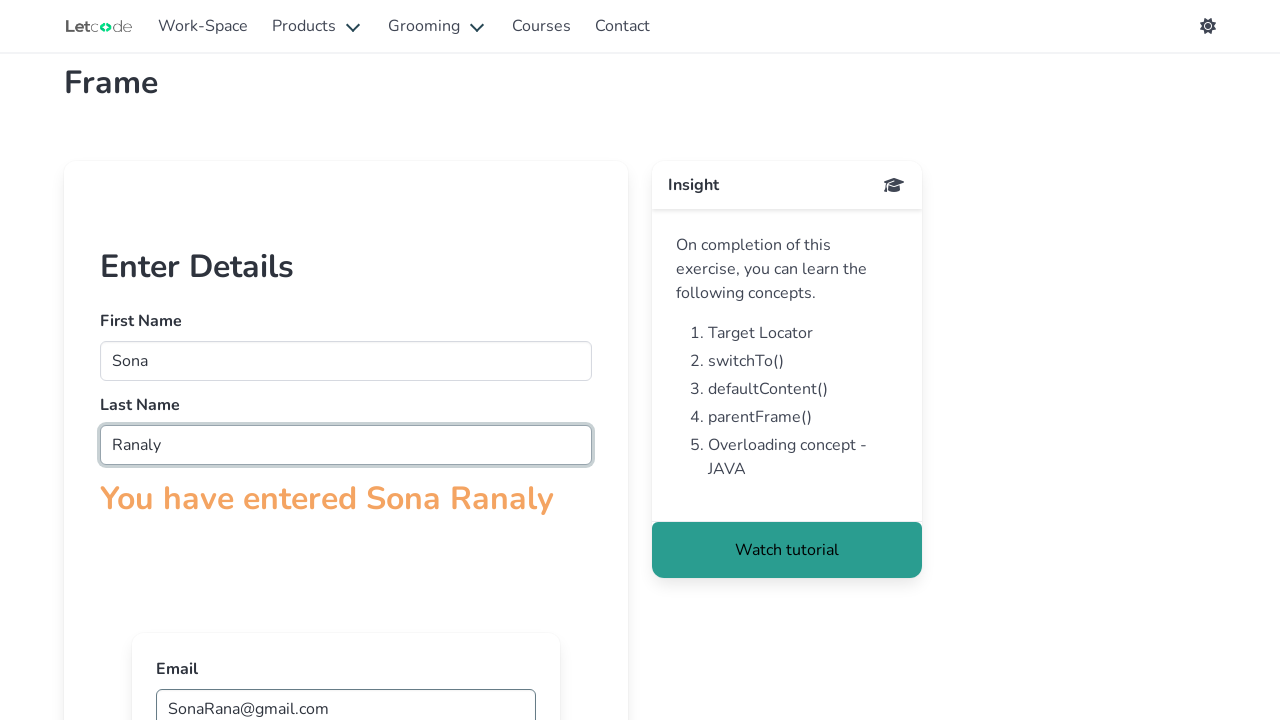

Clicked 'Watch tutorial' button on main page at (787, 550) on button:has-text('Watch tutorial')
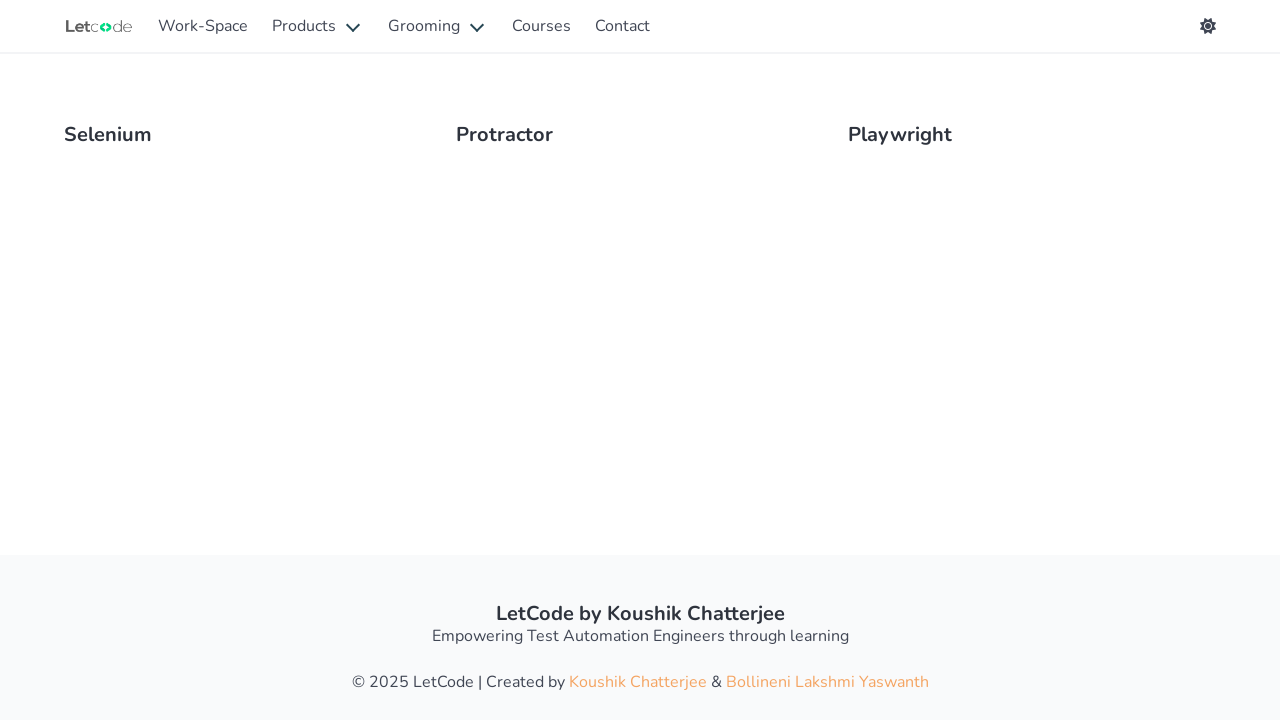

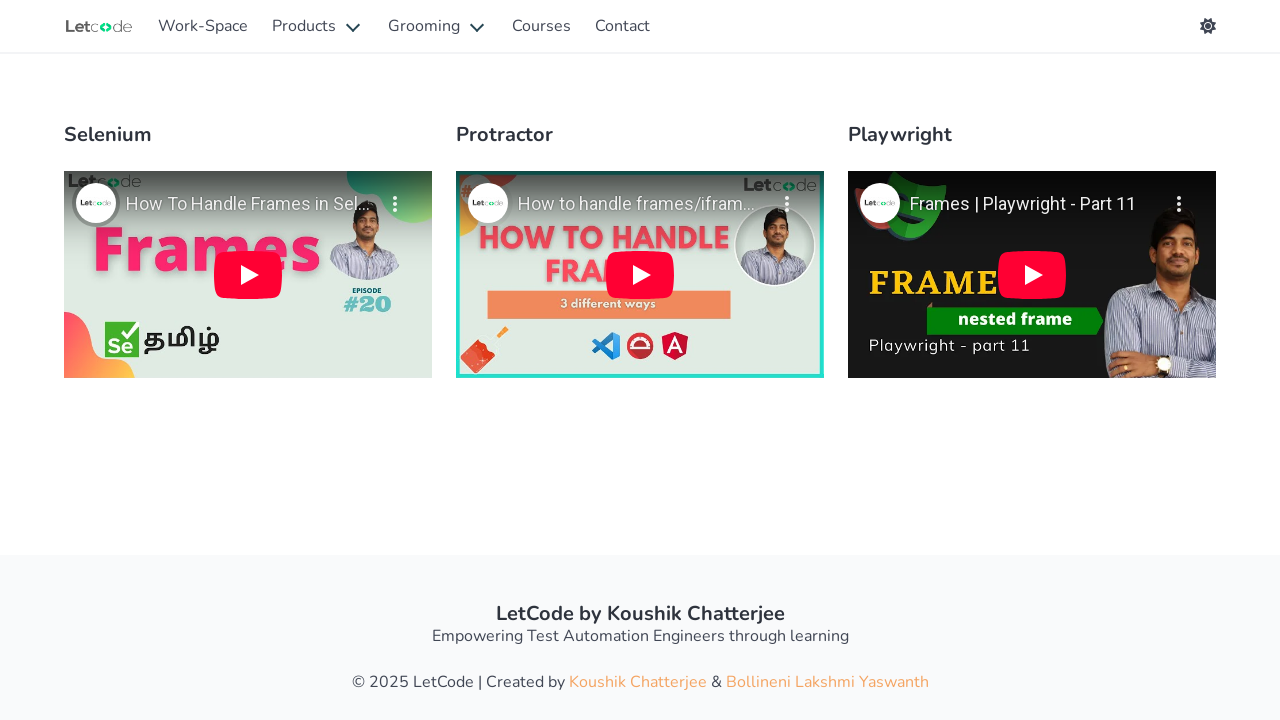